Tests the datepicker functionality by entering a date value and pressing Enter to confirm the selection

Starting URL: https://formy-project.herokuapp.com/datepicker

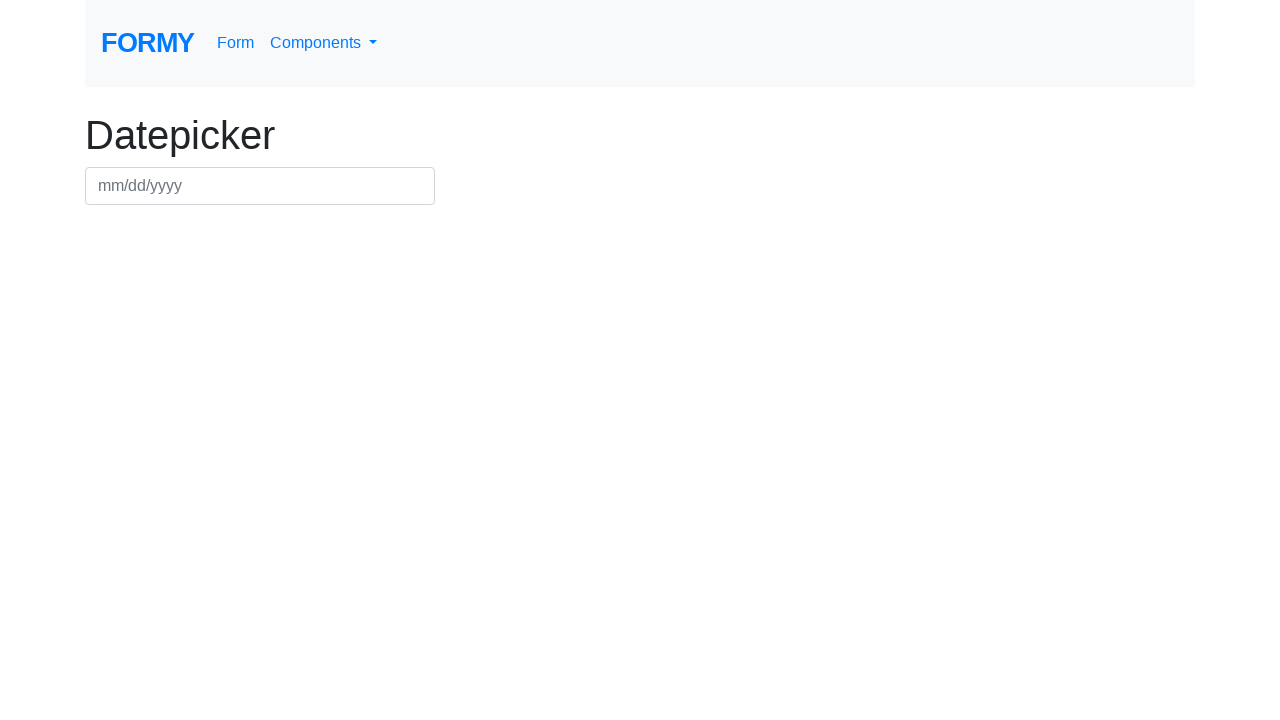

Filled datepicker input with date 07/15/2024 on #datepicker
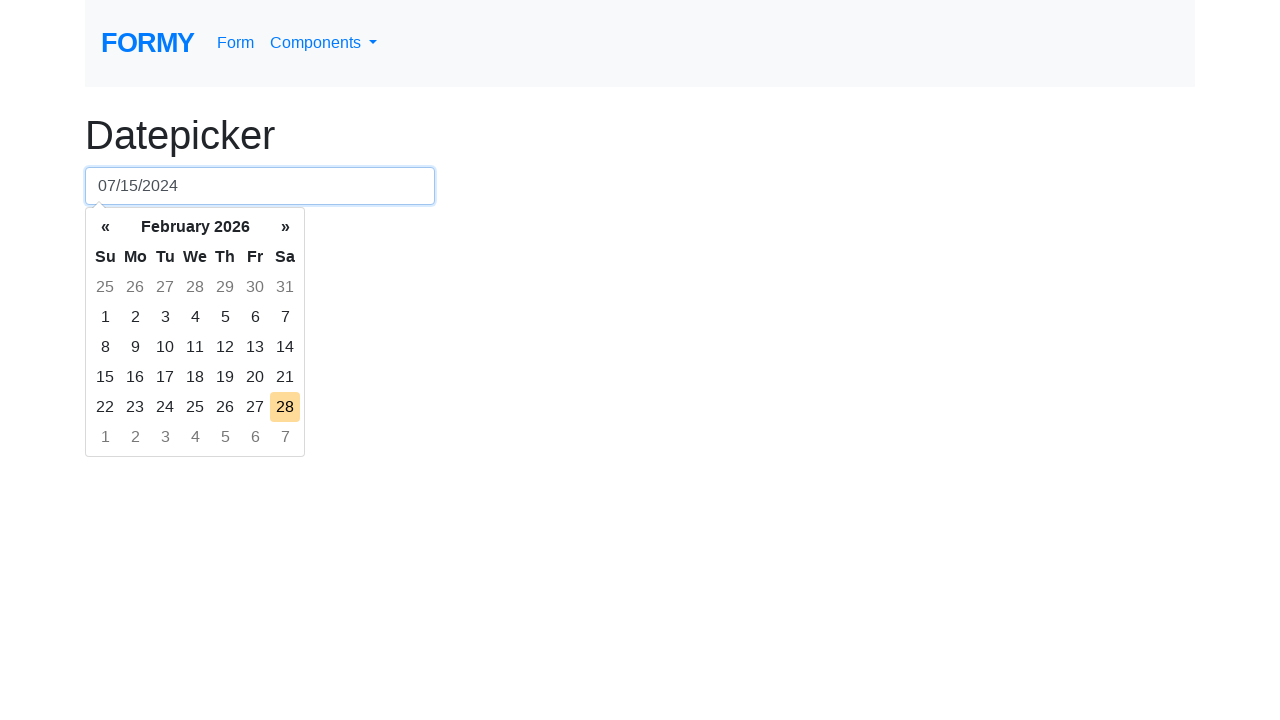

Pressed Enter to confirm date selection on #datepicker
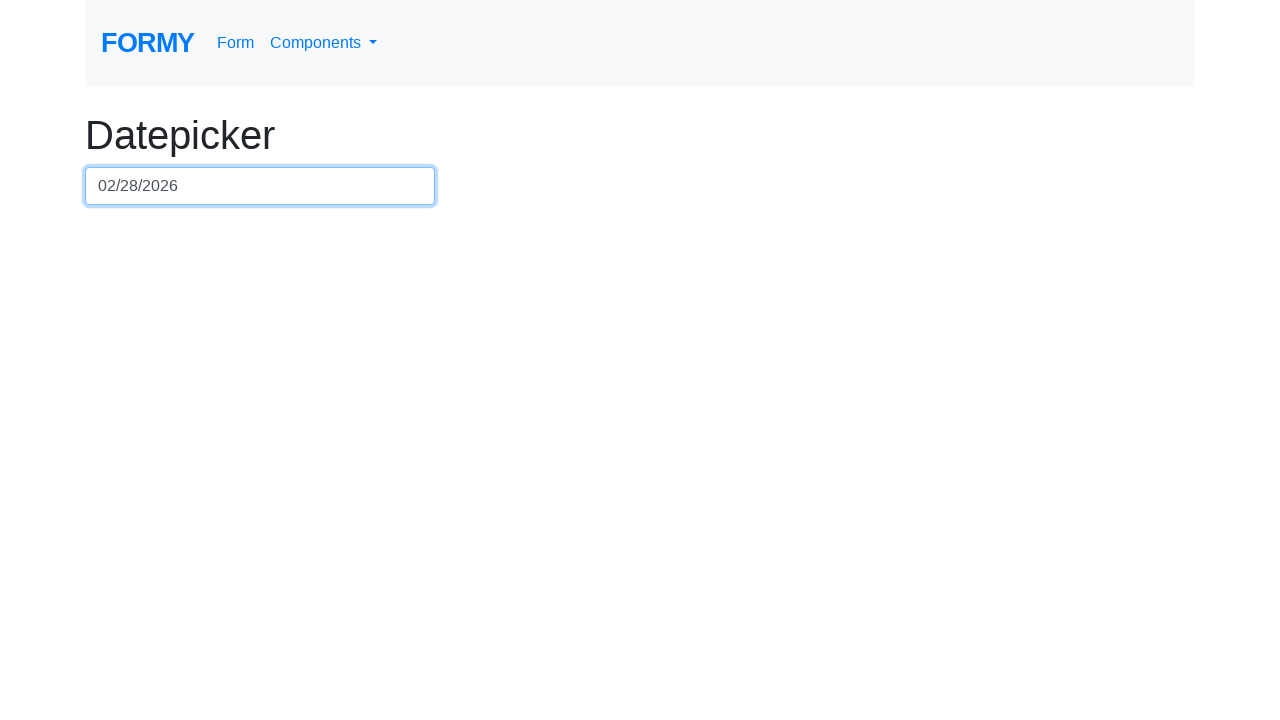

Waited 500ms for datepicker to process selection
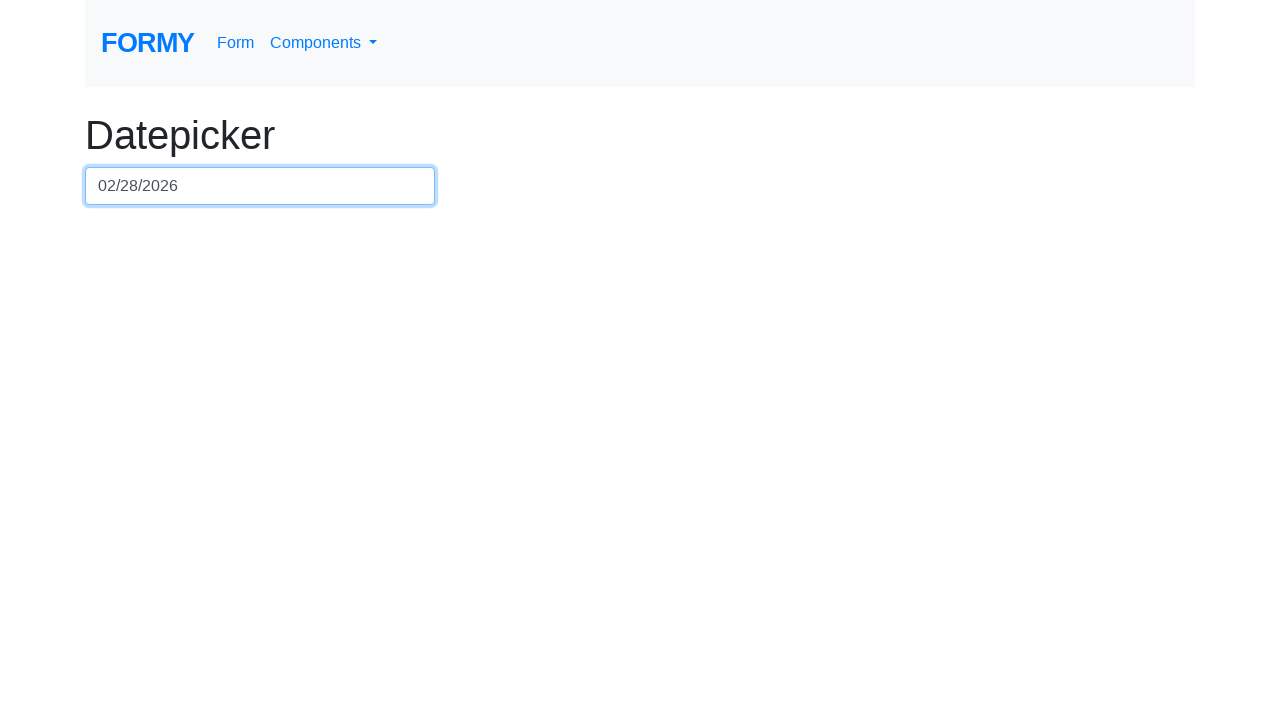

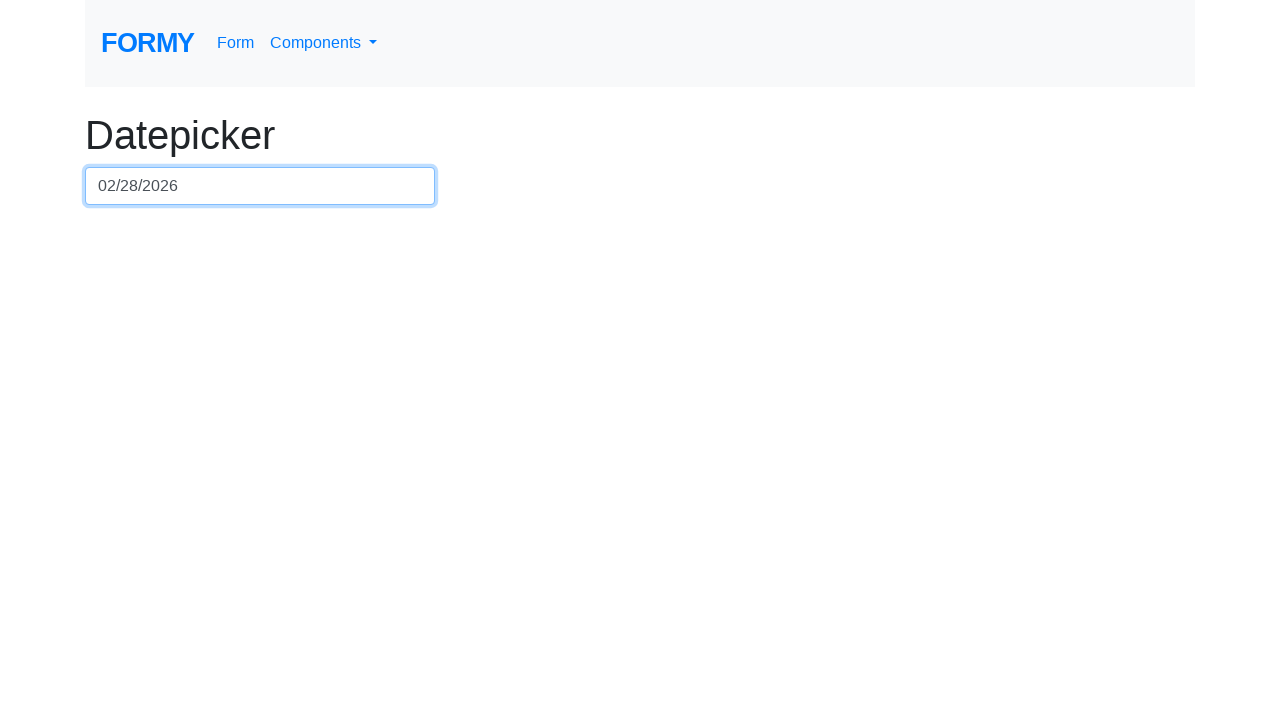